Tests various assertions on a practice page by verifying checkbox selection state, text box visibility, and page title

Starting URL: https://www.rahulshettyacademy.com/AutomationPractice/

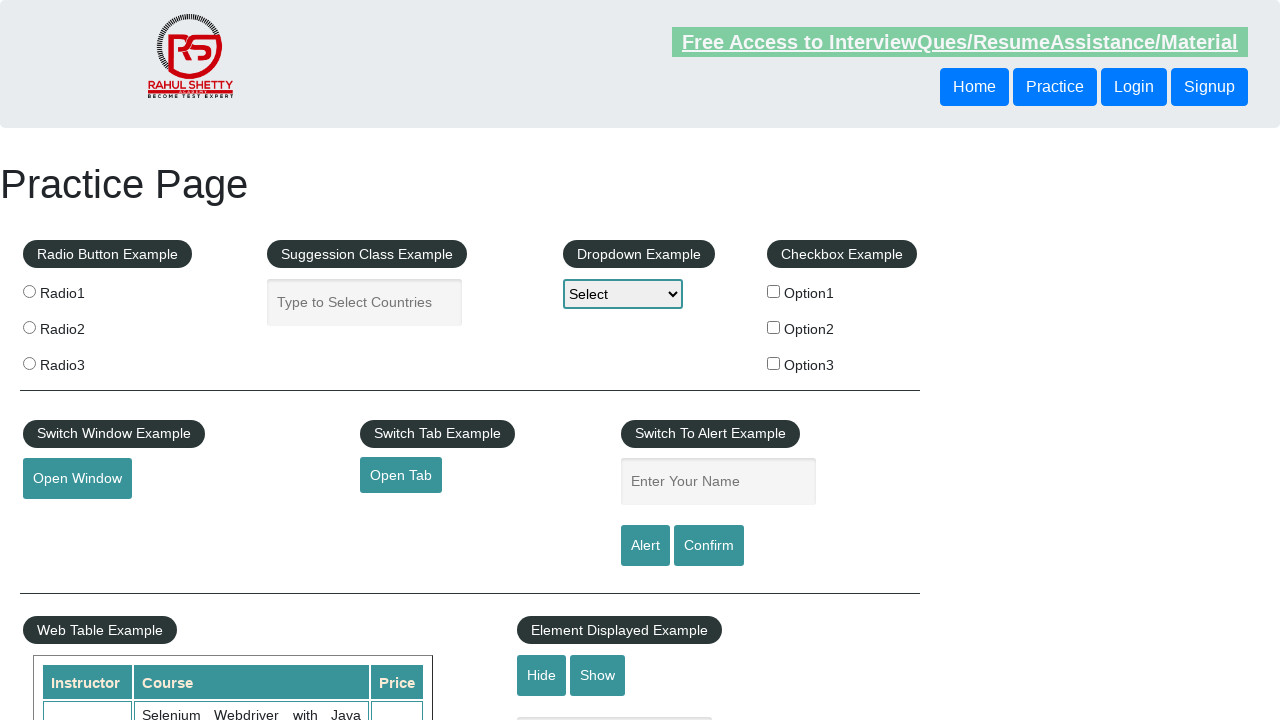

Waited for page to load (domcontentloaded)
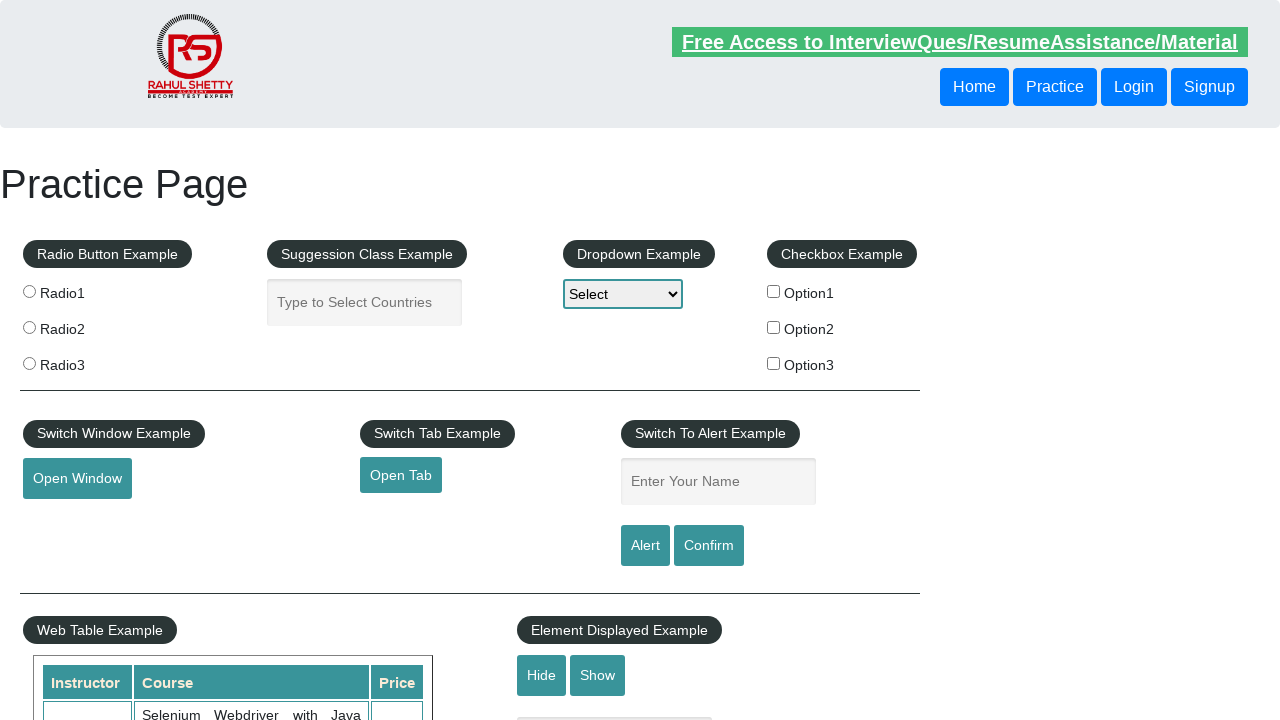

Located checkbox with id 'checkBoxOption1'
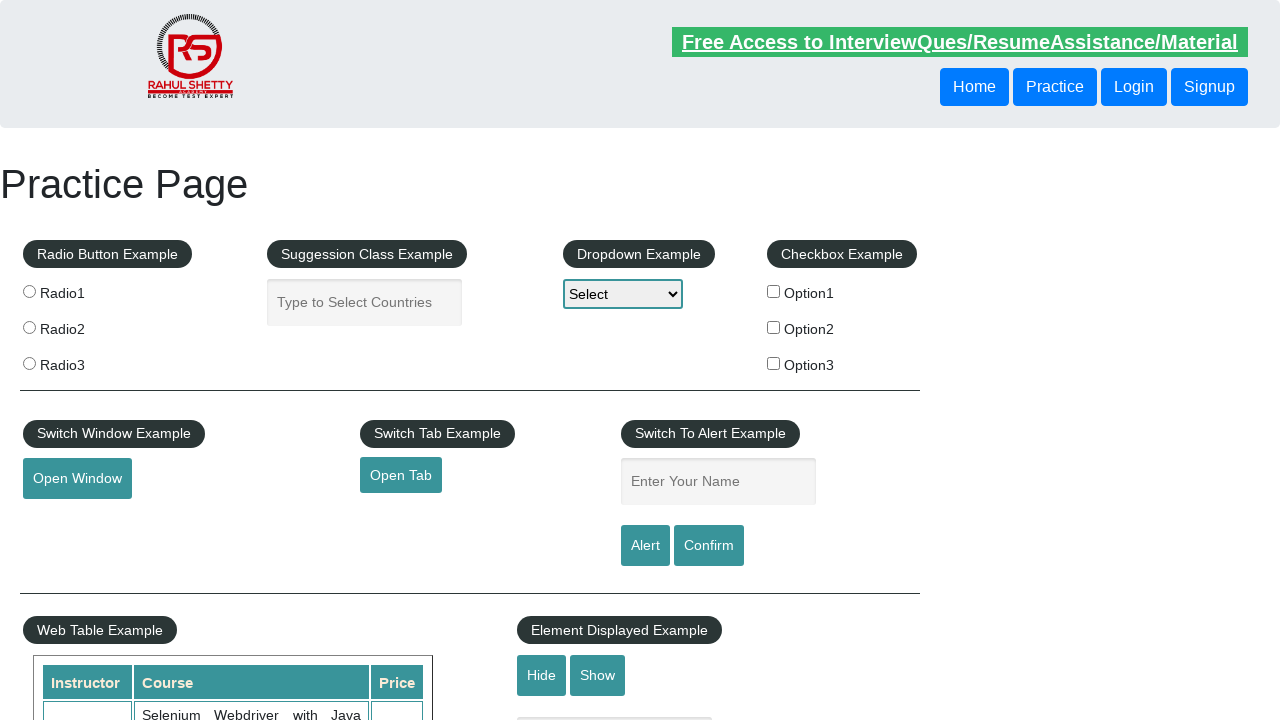

Verified that checkbox is not selected
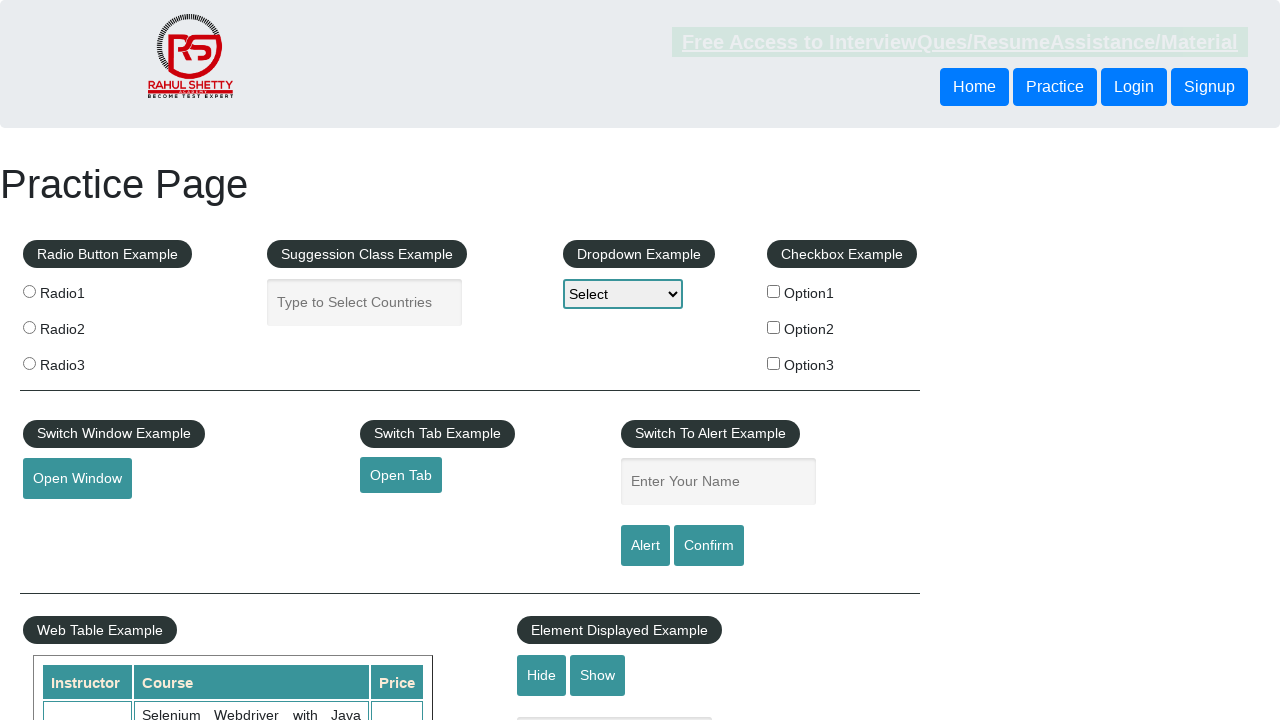

Located text box with id 'displayed-text'
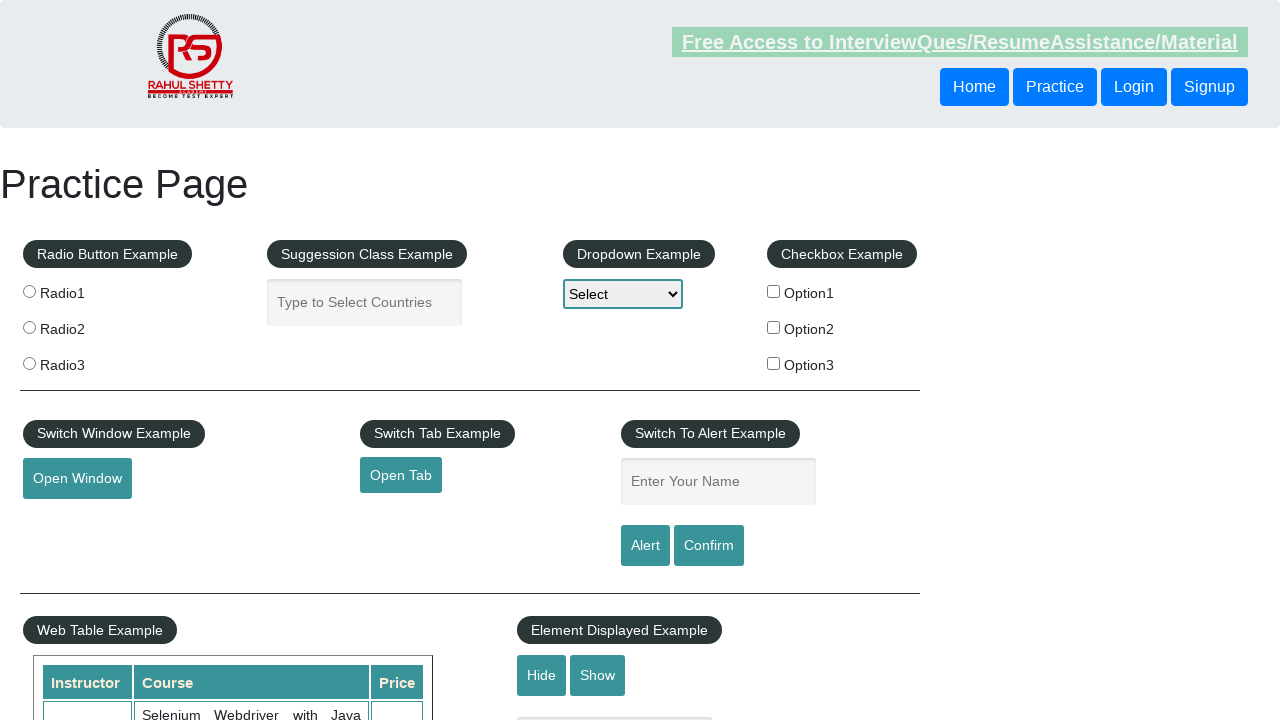

Verified that text box is visible
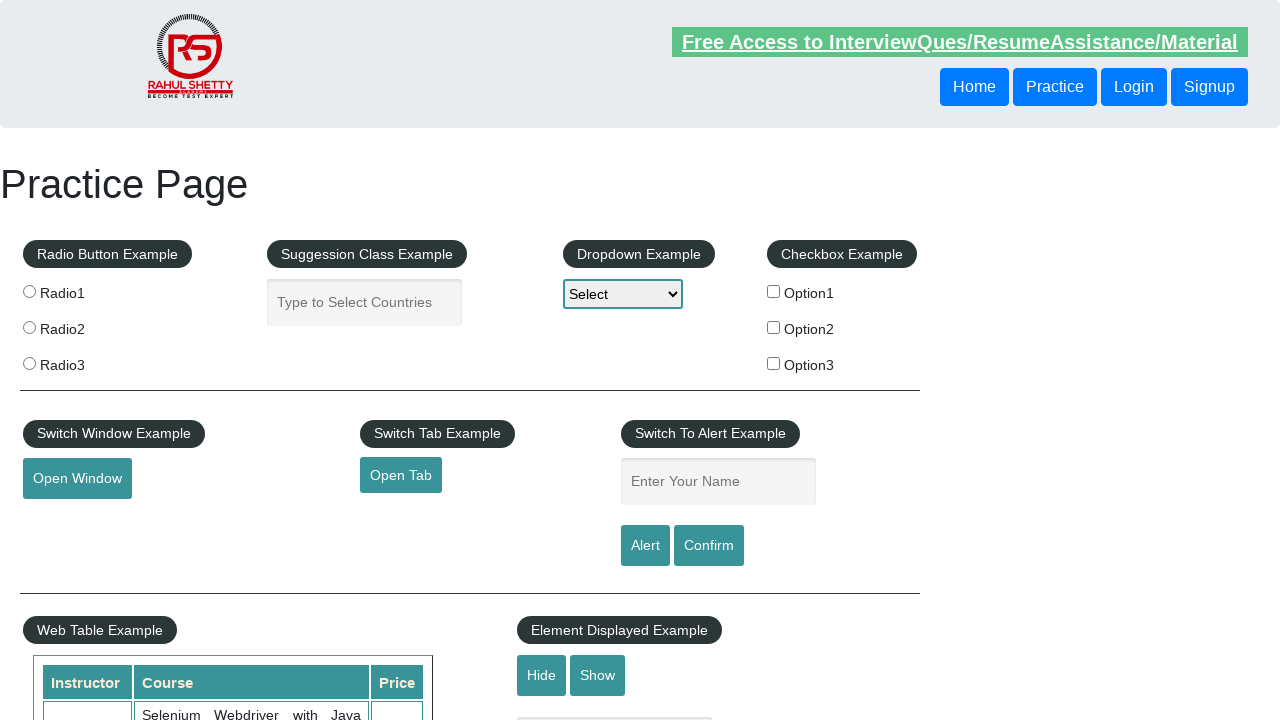

Retrieved page title
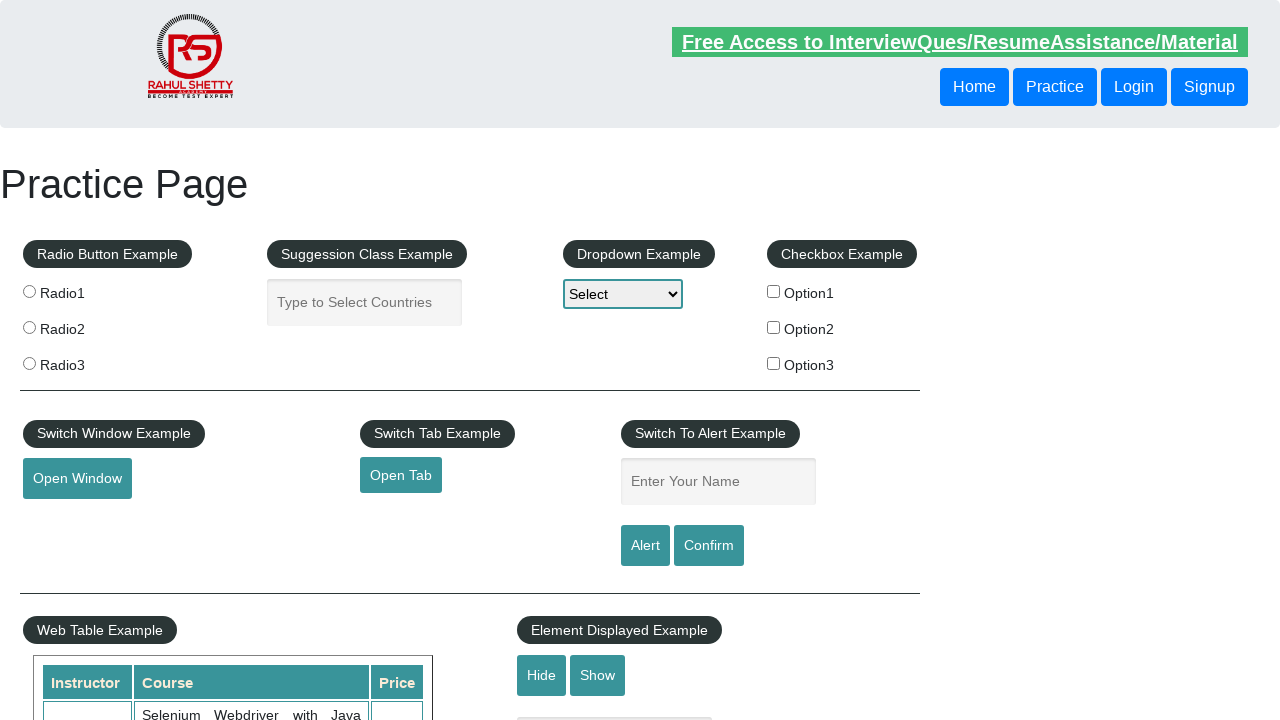

Verified page title is 'Practice Page'
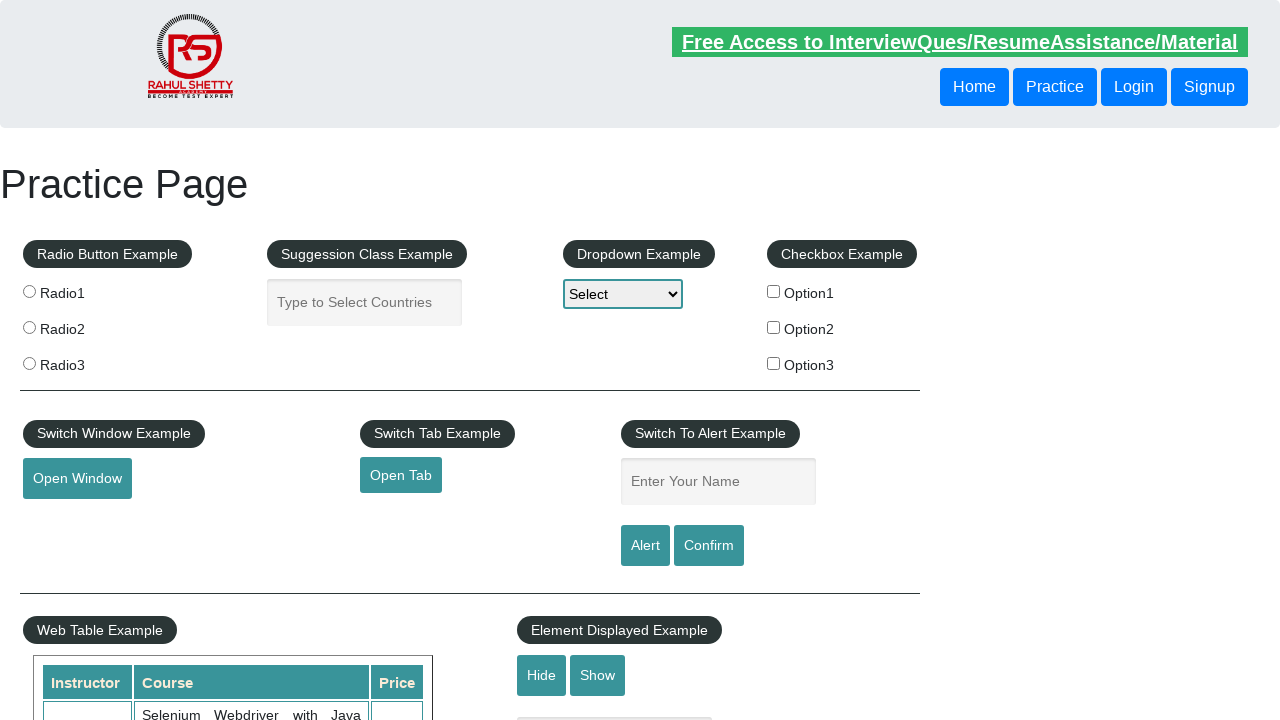

Verified that strings 'apple' and 'ball' are not equal
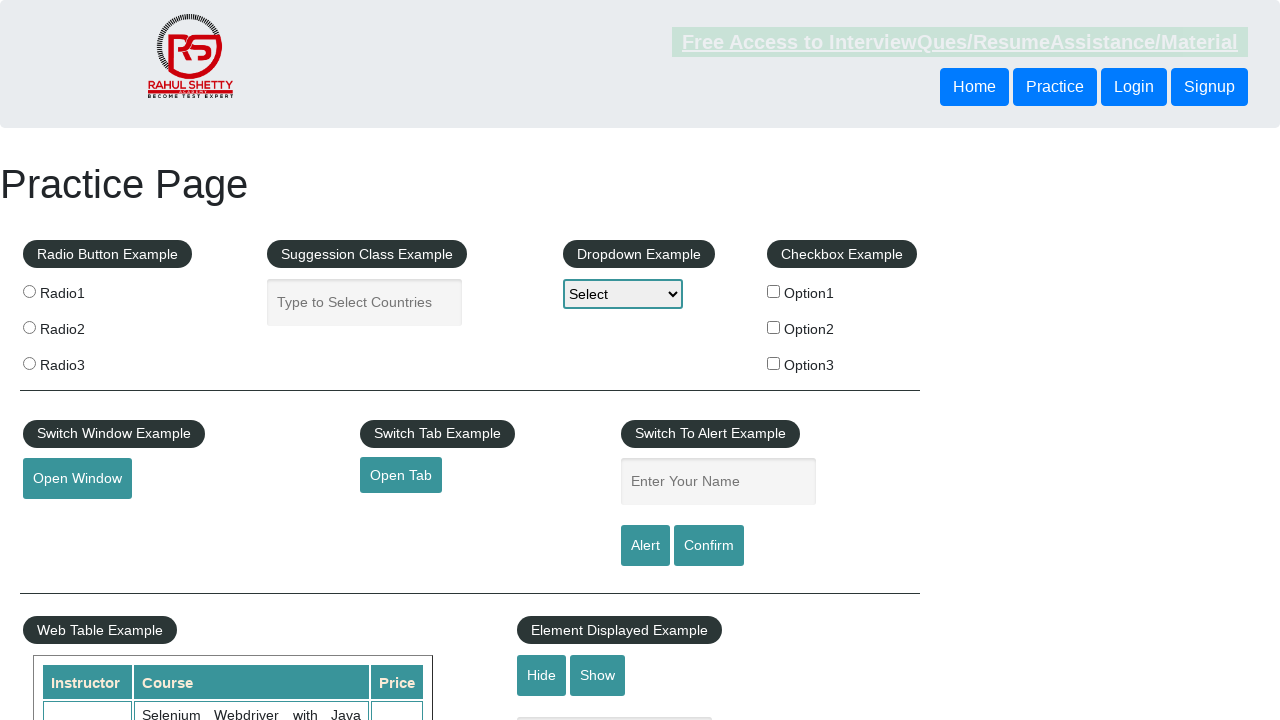

All assertions passed successfully
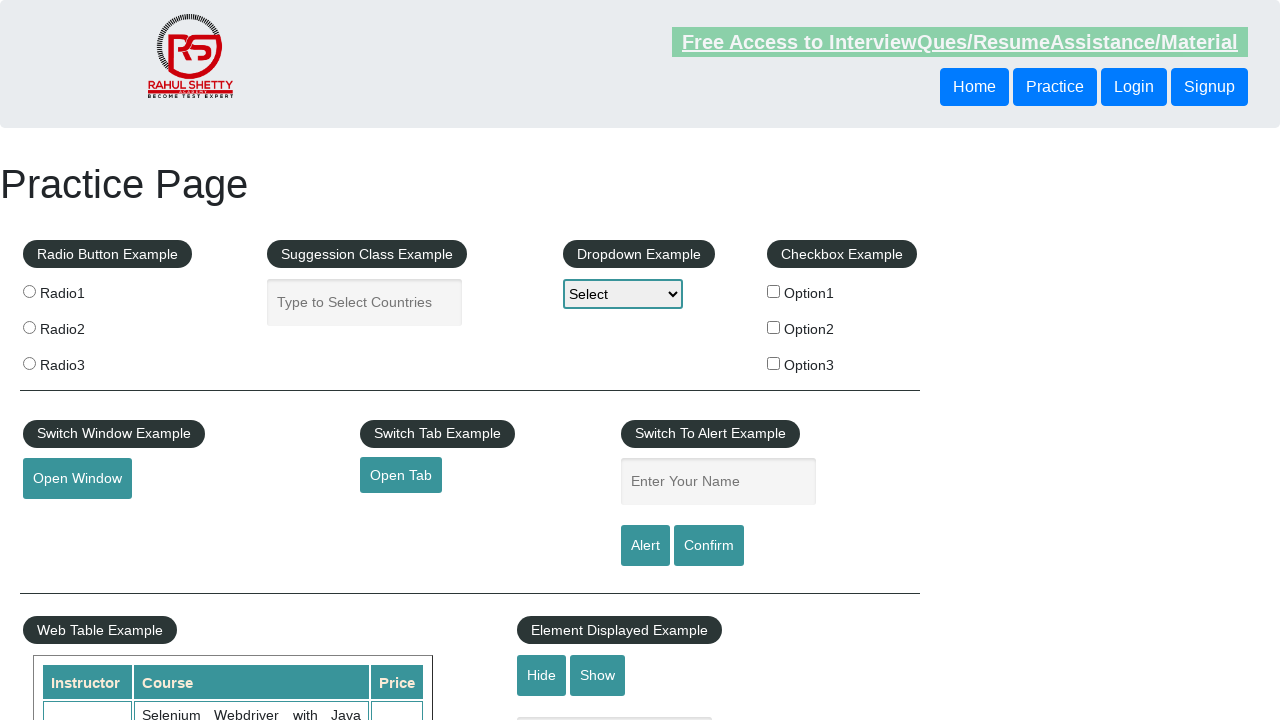

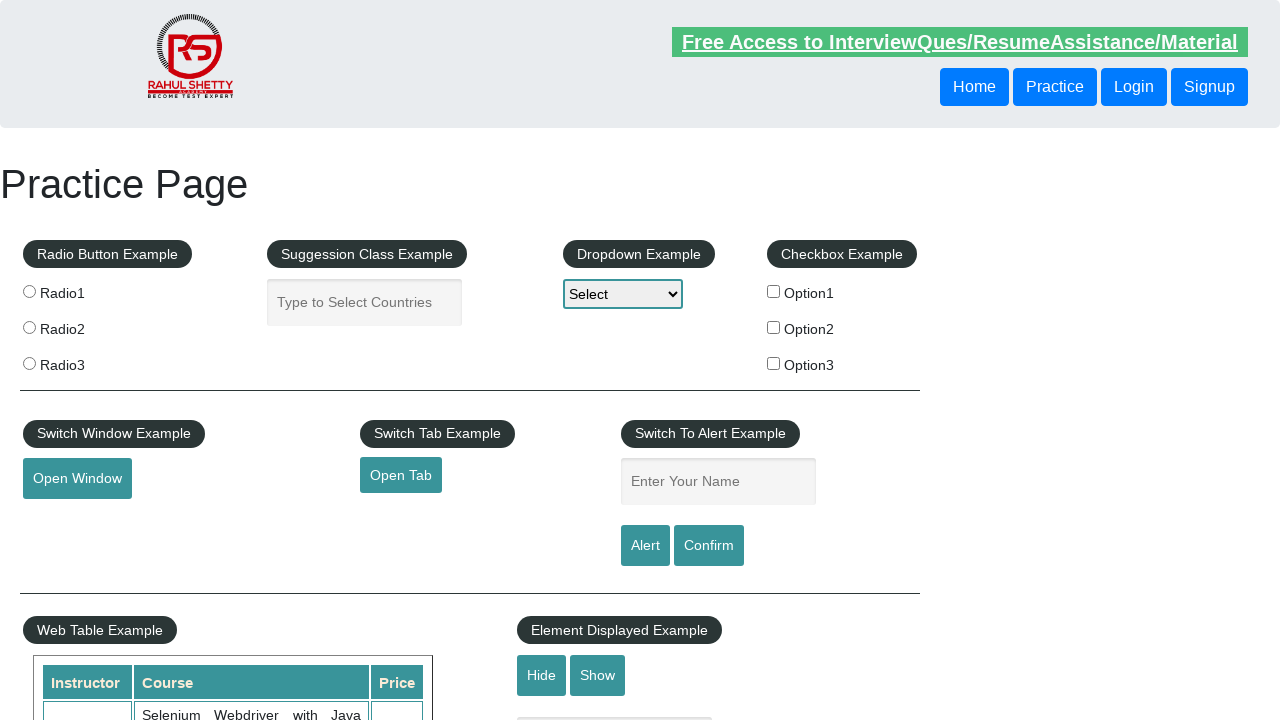